Tests registration form validation by entering mismatched confirmation password and verifying error message

Starting URL: https://alada.vn/tai-khoan/dang-ky.html

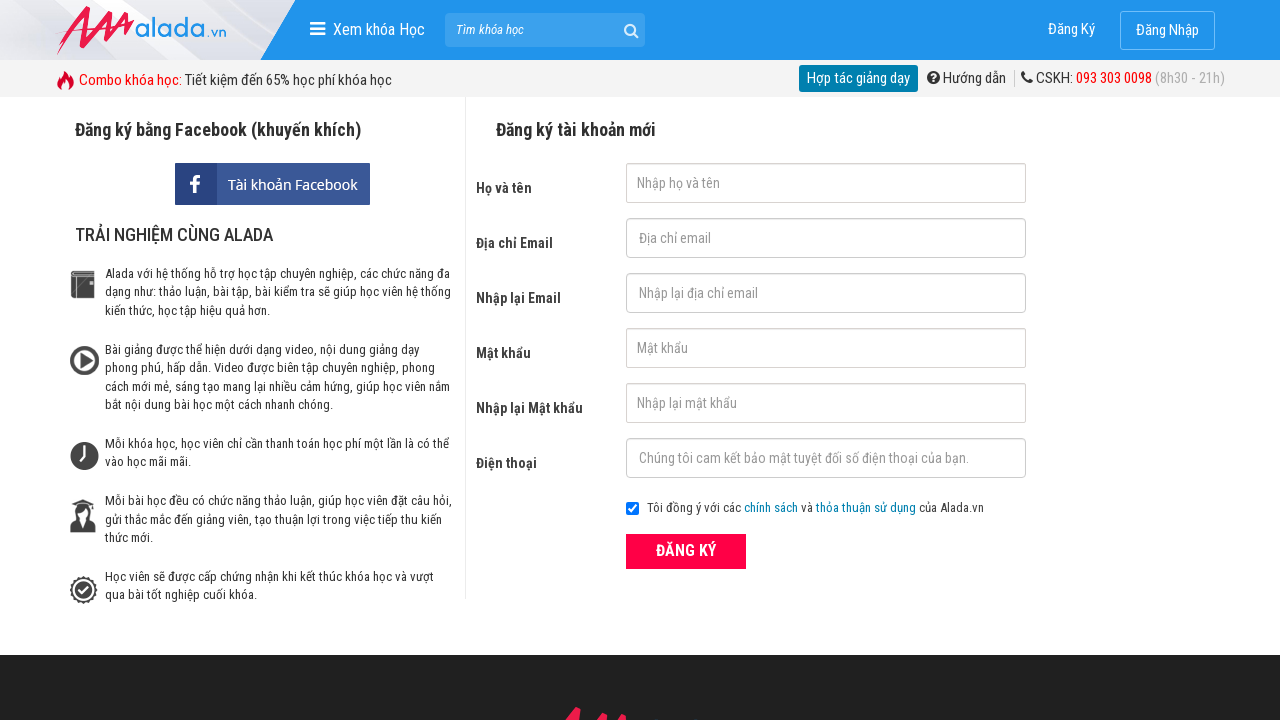

Filled first name field with 'Alibaba Potter' on #txtFirstname
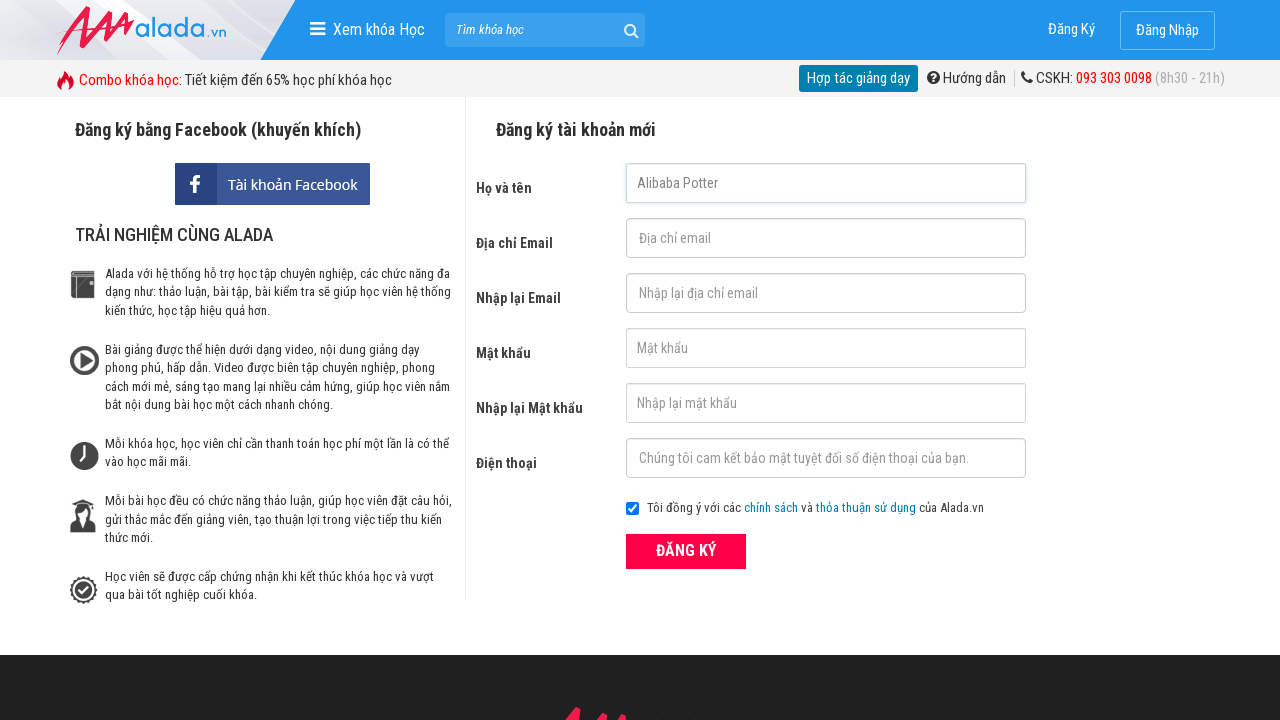

Filled email field with 'Alibaba@Potter.com' on #txtEmail
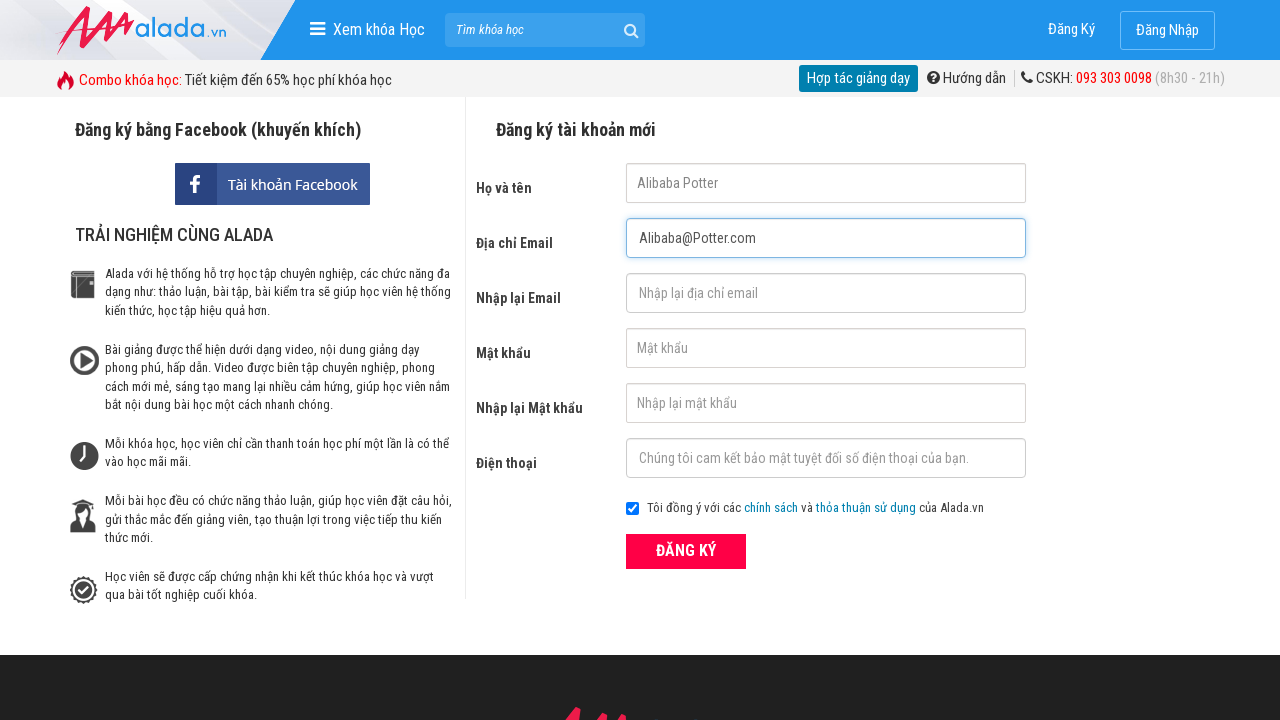

Filled confirm email field with 'Alibaba@Potter.com' on #txtCEmail
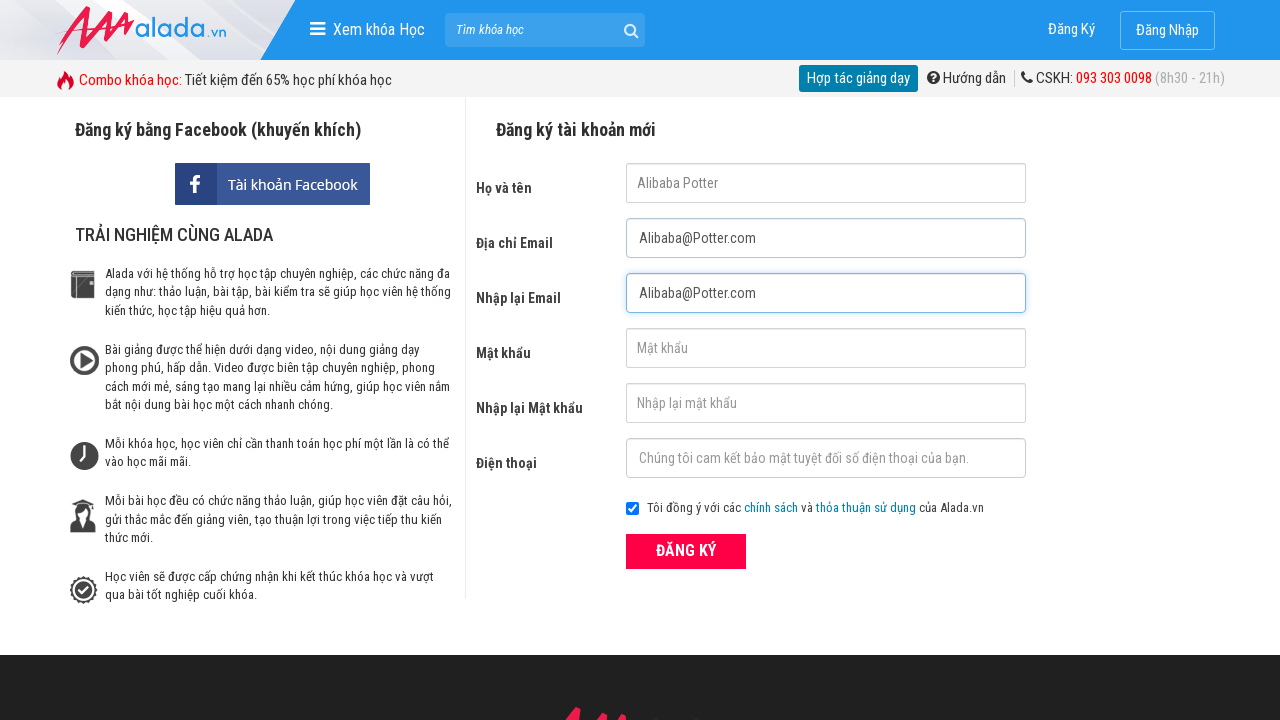

Filled password field with '1234567' on #txtPassword
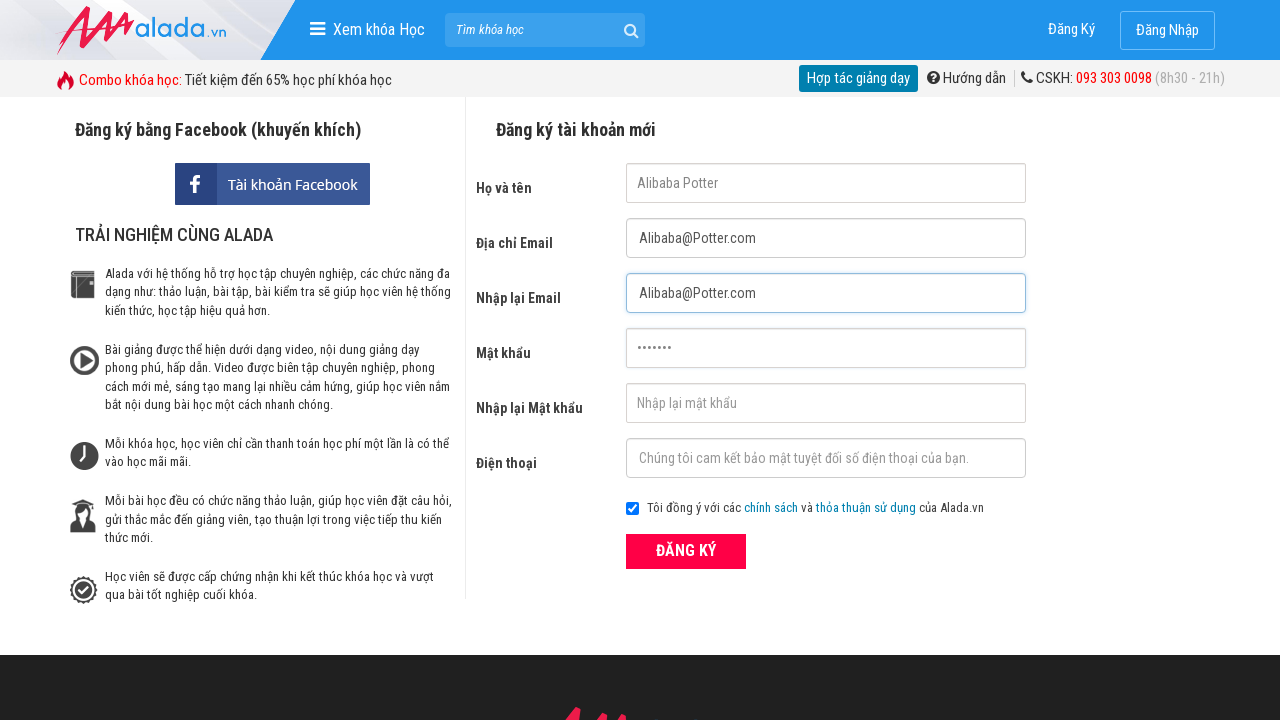

Filled confirm password field with mismatched password '1234567890' on #txtCPassword
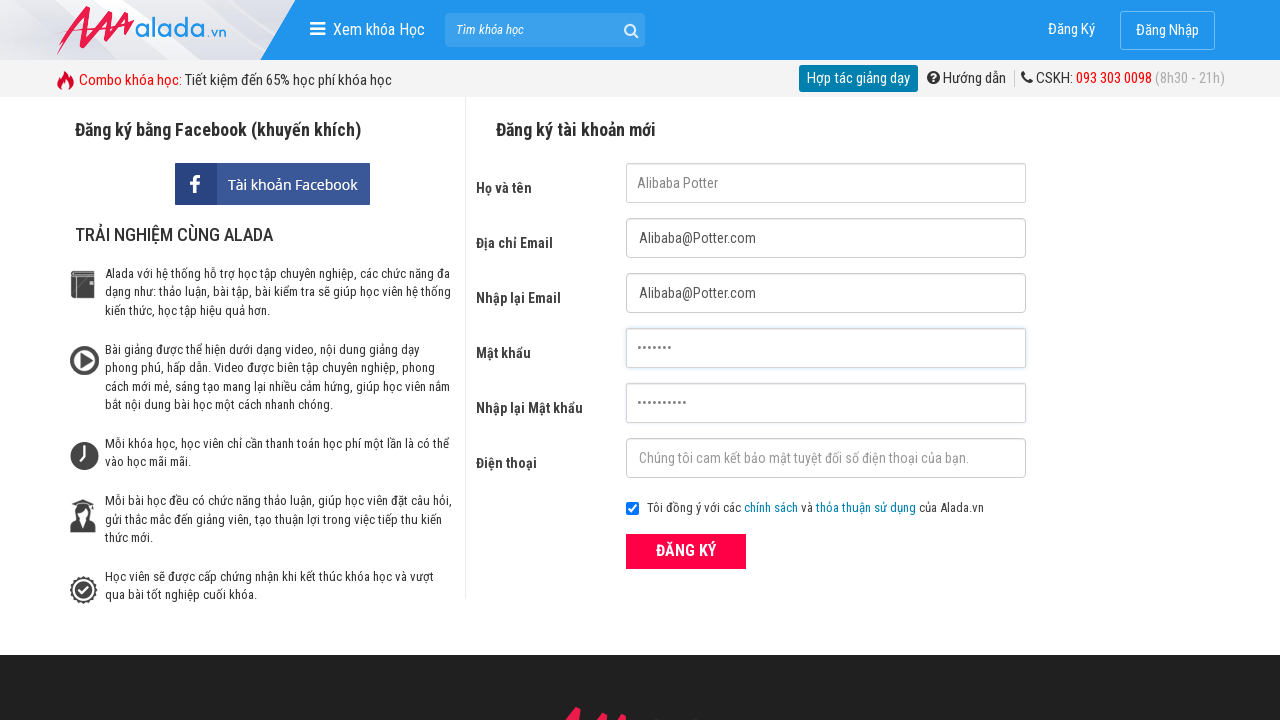

Filled phone field with '0987347125' on #txtPhone
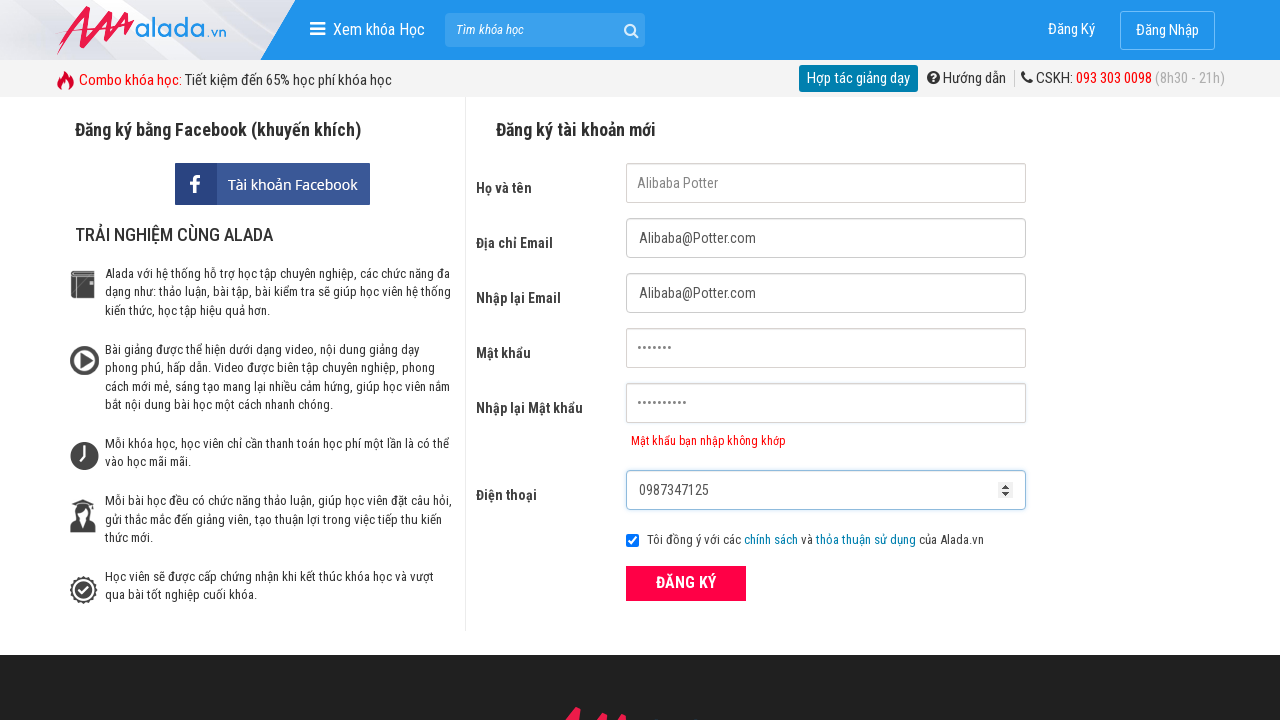

Clicked ĐĂNG KÝ (Register) button at (686, 583) on xpath=//form[@id='frmLogin']//button[text()='ĐĂNG KÝ']
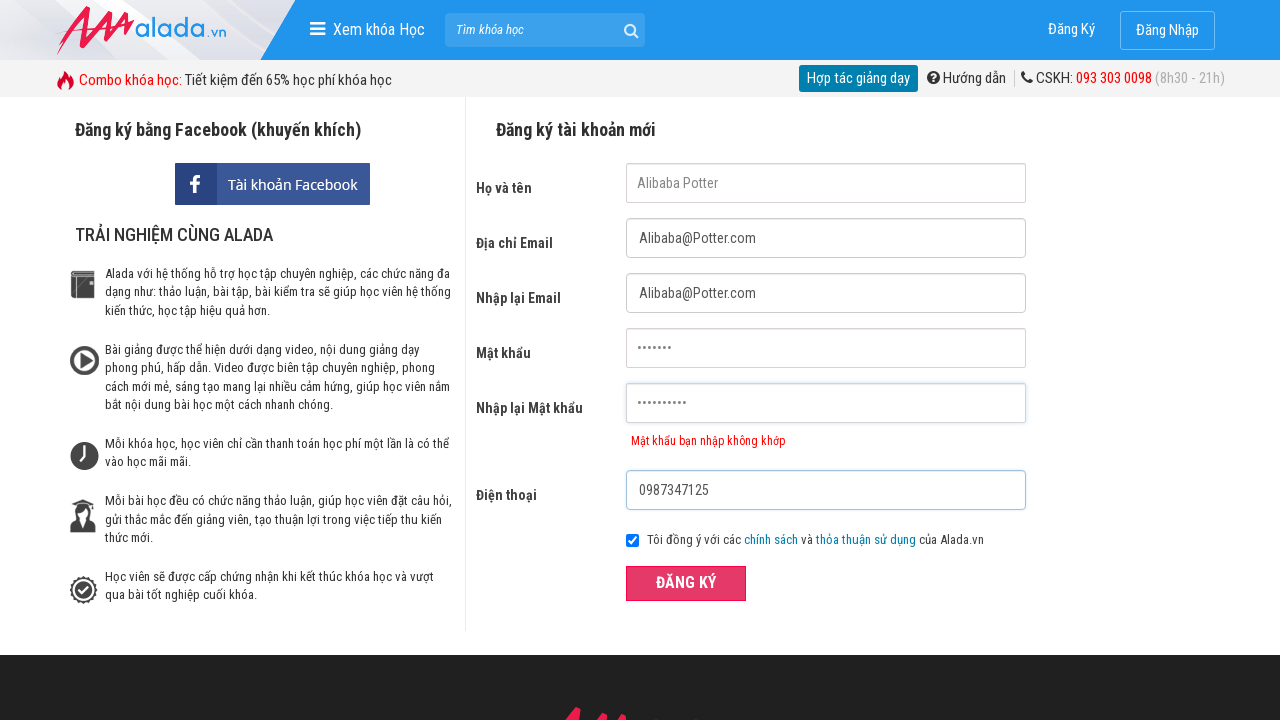

Password mismatch error message appeared
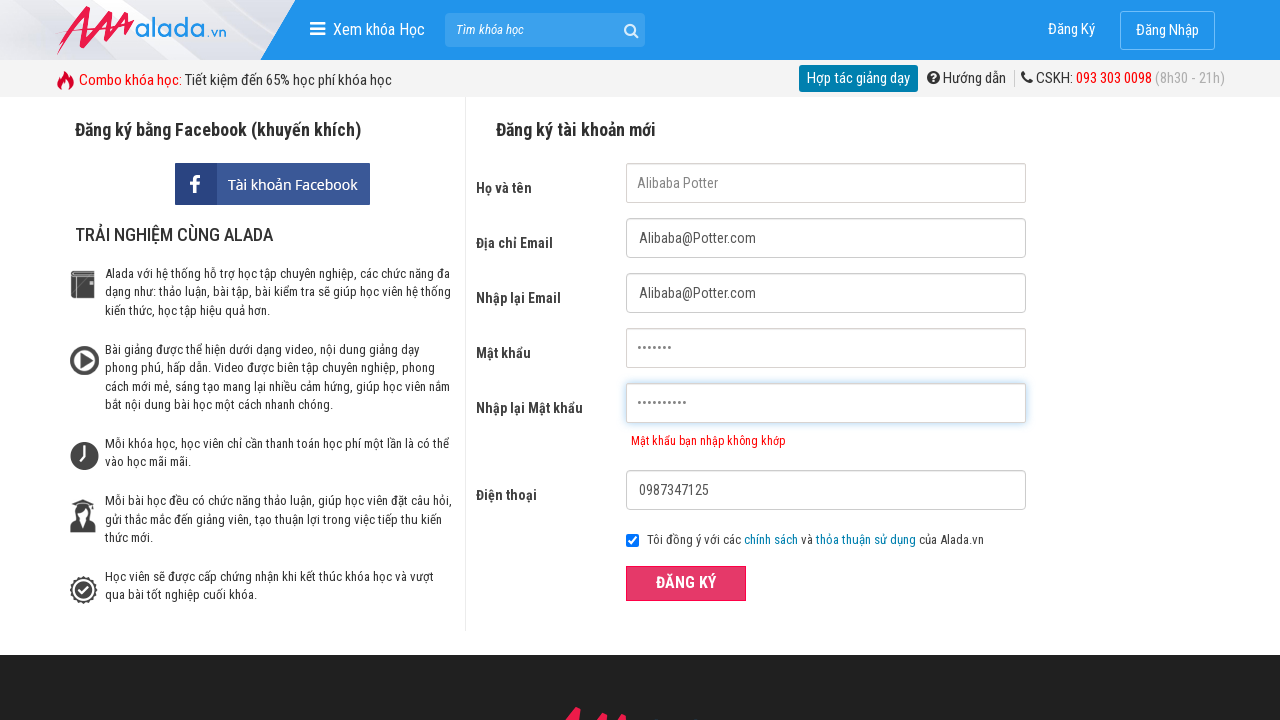

Verified error message 'Mật khẩu bạn nhập không khớp' is displayed
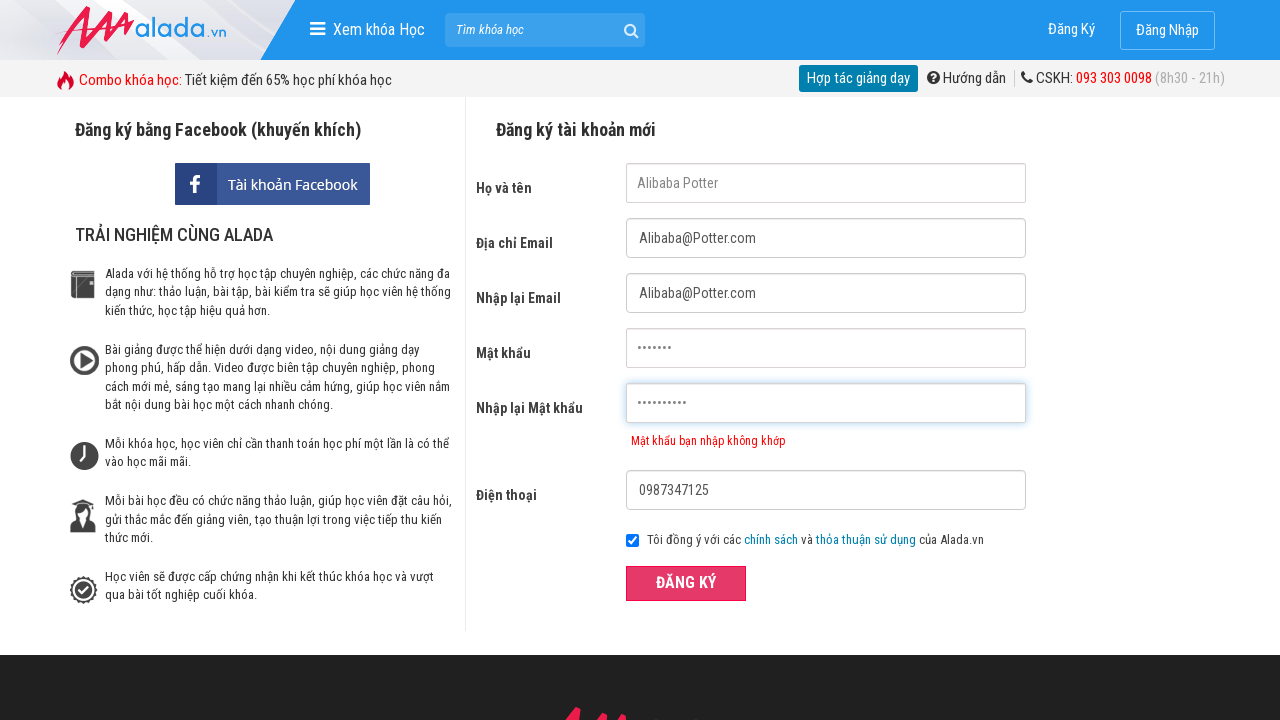

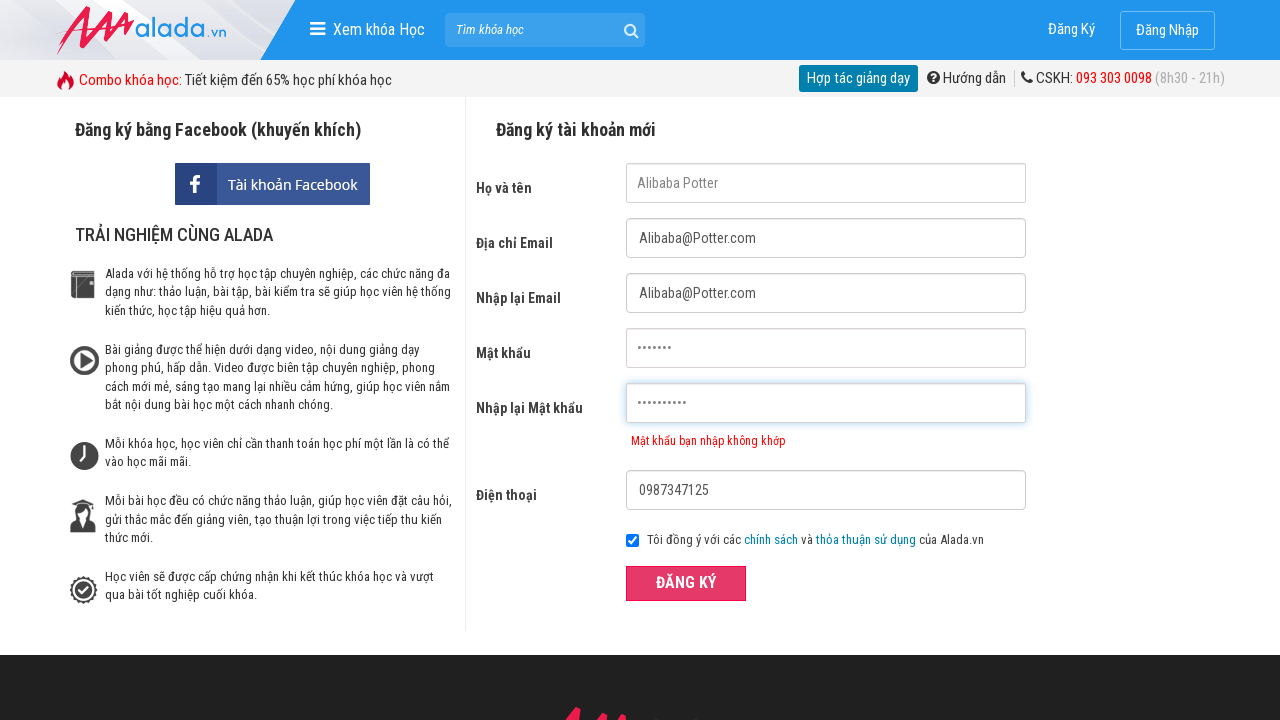